Tests the registration form by filling in the first name field on the account registration page

Starting URL: https://awesomeqa.com/ui/index.php?route=account/register

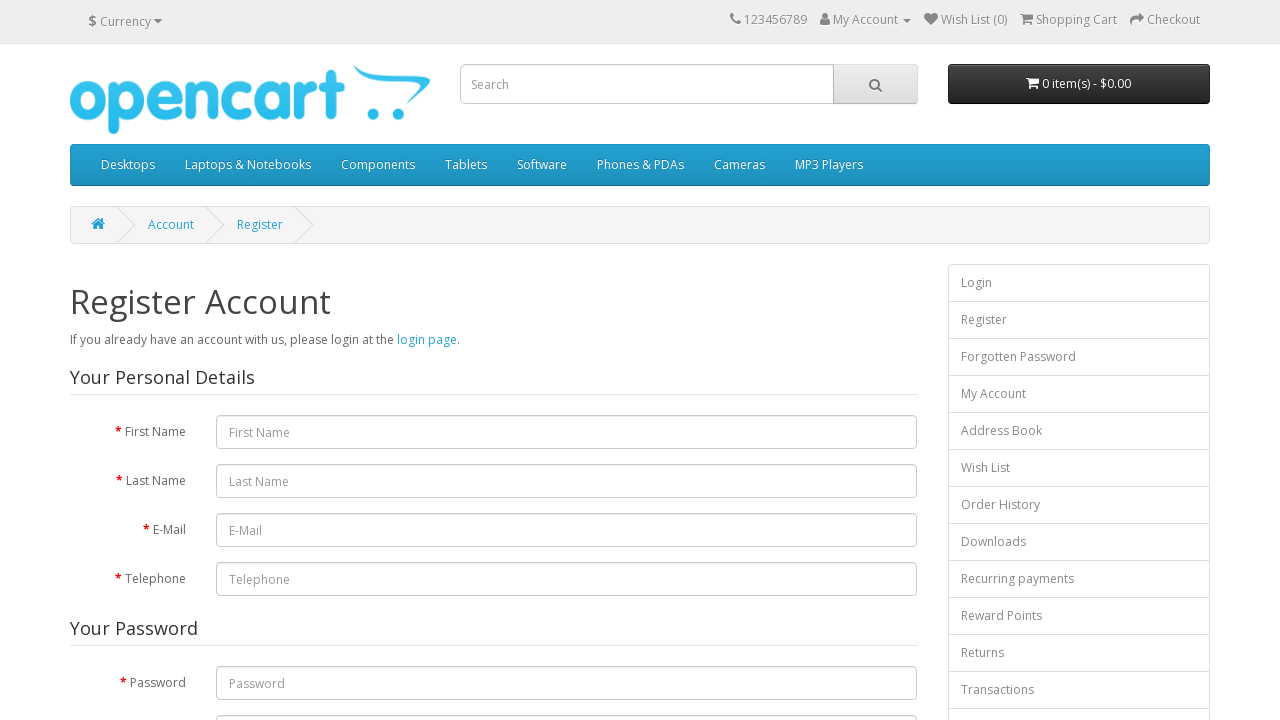

Navigated to account registration page
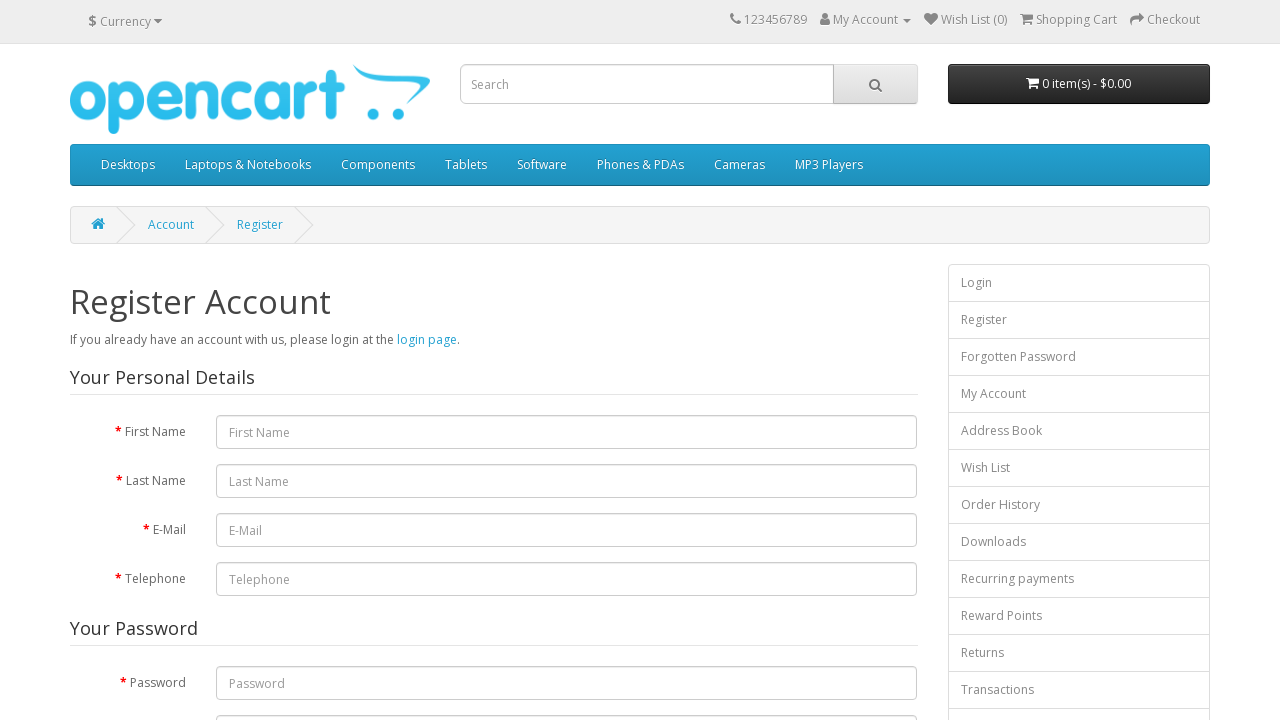

Filled first name field with 'Abhijeet' on input[name='firstname']
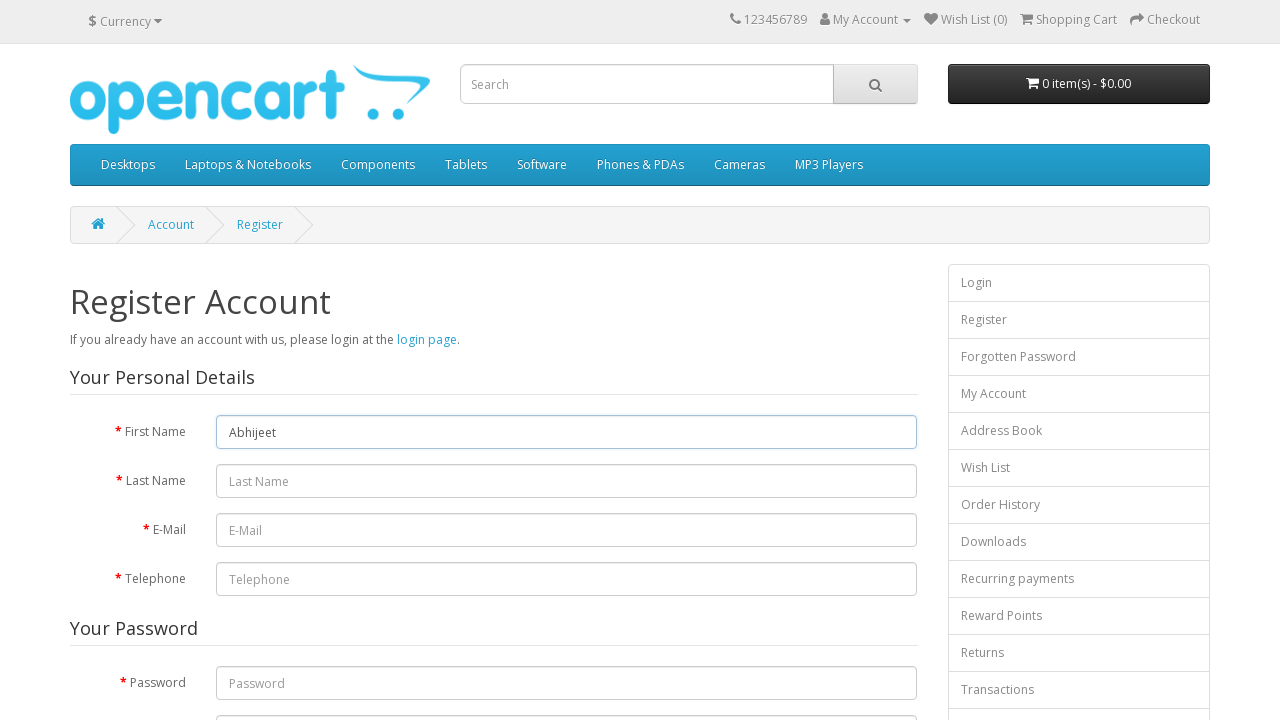

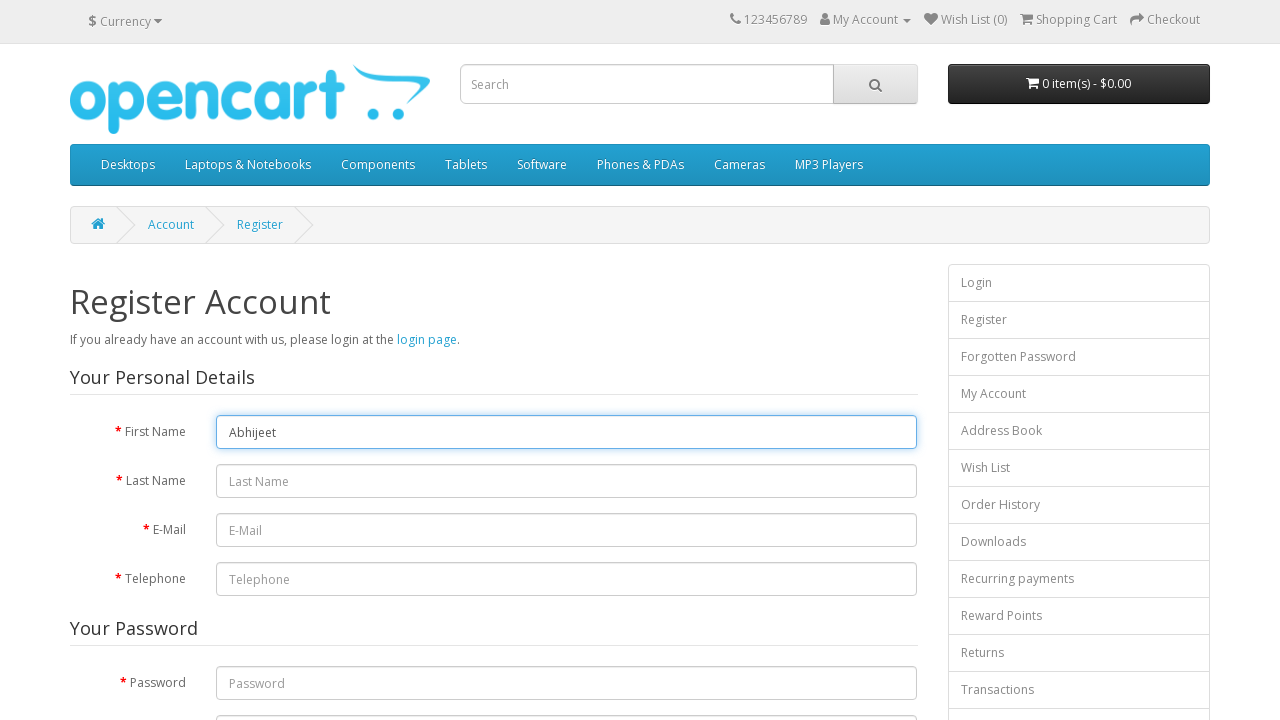